Tests form submission on a practice Angular application by filling various form fields including email, password, name, checkbox, radio button, dropdown, and text input, then submitting the form and verifying success message

Starting URL: https://rahulshettyacademy.com/angularpractice/

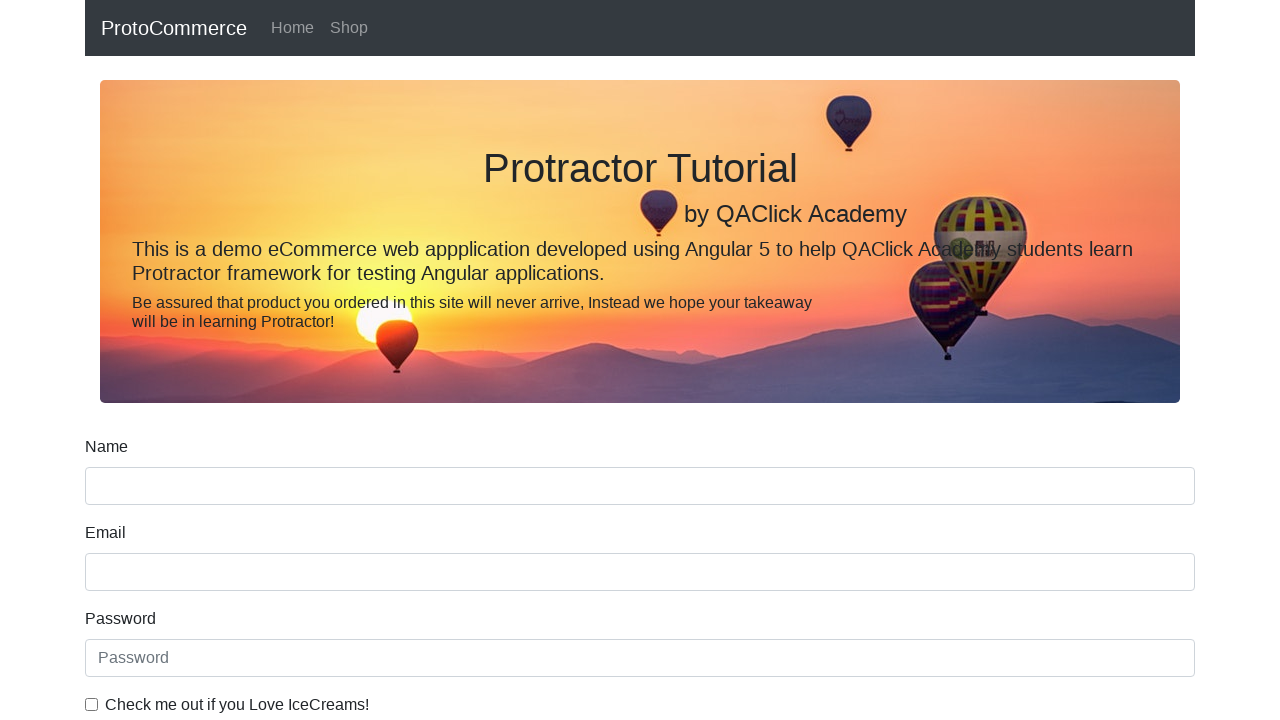

Filled email field with 'testuser@example.com' on input[name='email']
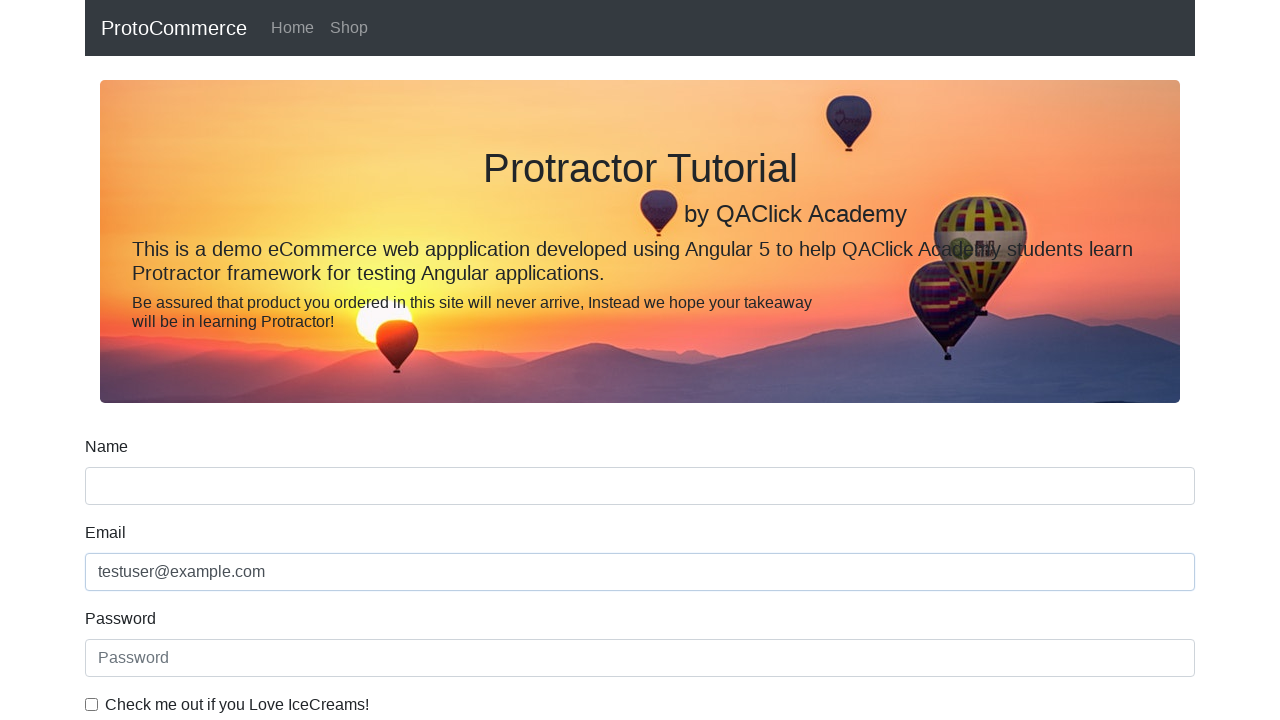

Filled password field with 'Test123456' on #exampleInputPassword1
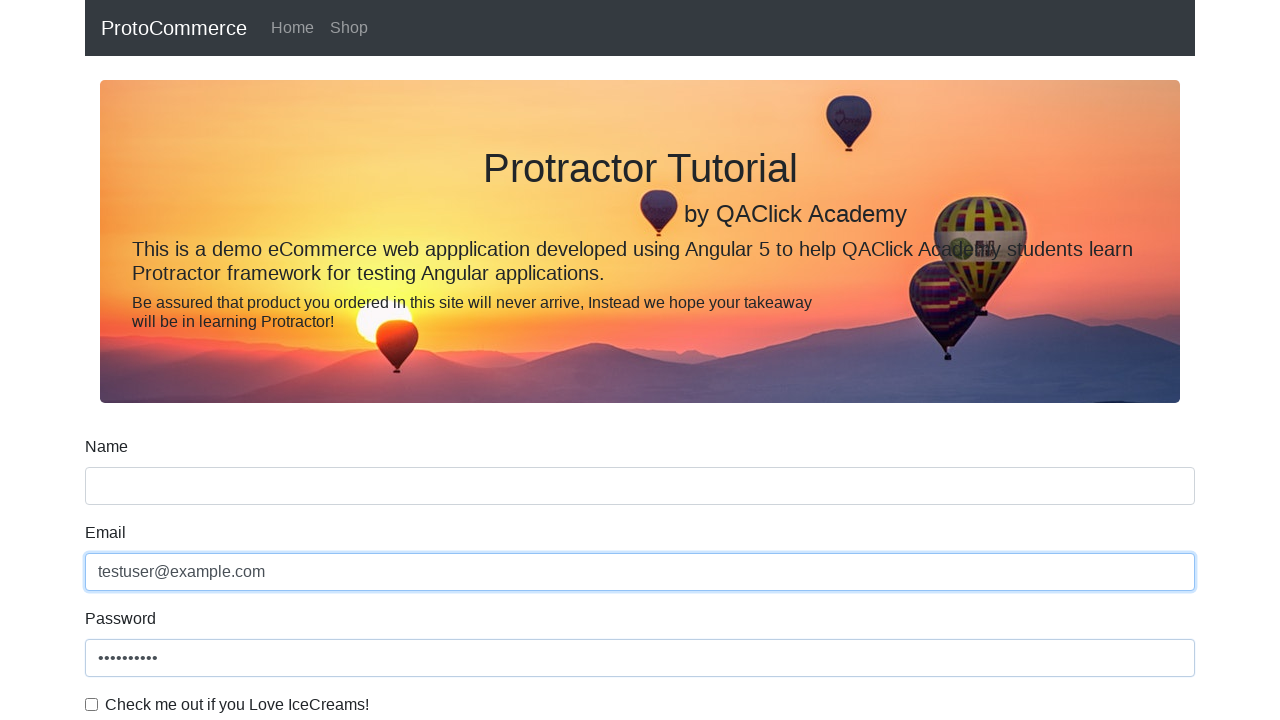

Checked the checkbox at (92, 704) on #exampleCheck1
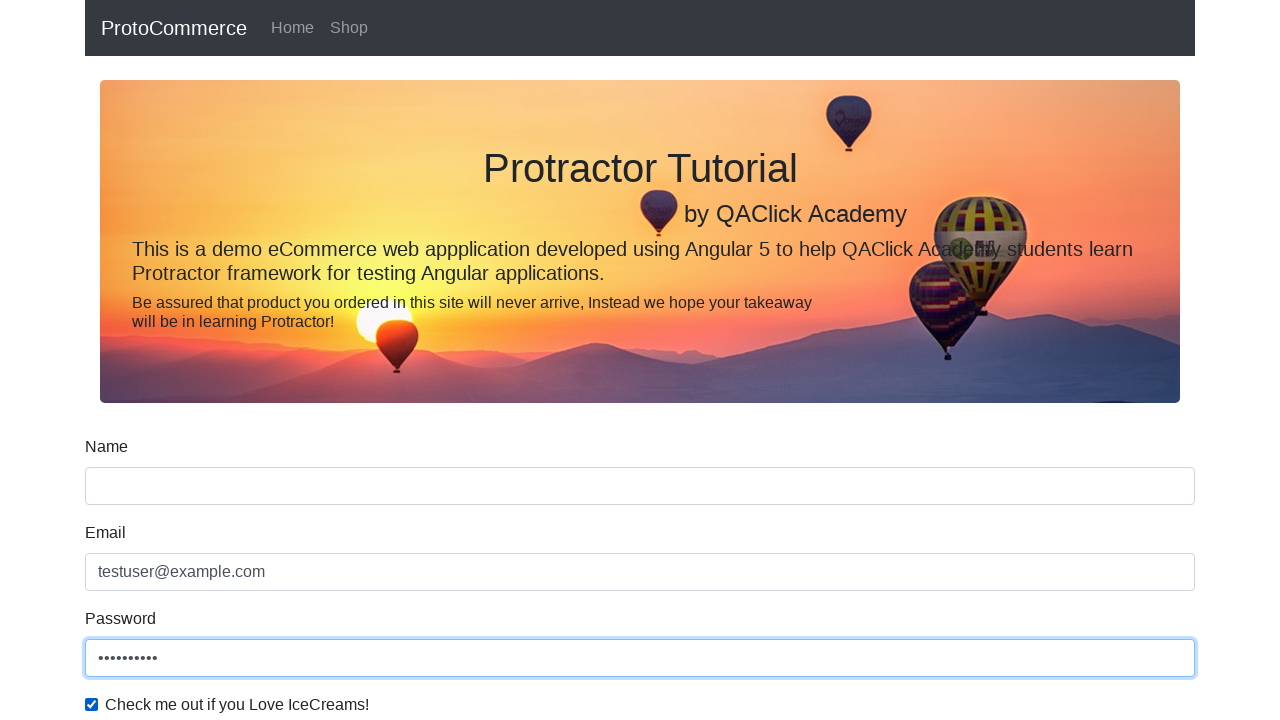

Filled name field with 'TestUser' on input[name='name']
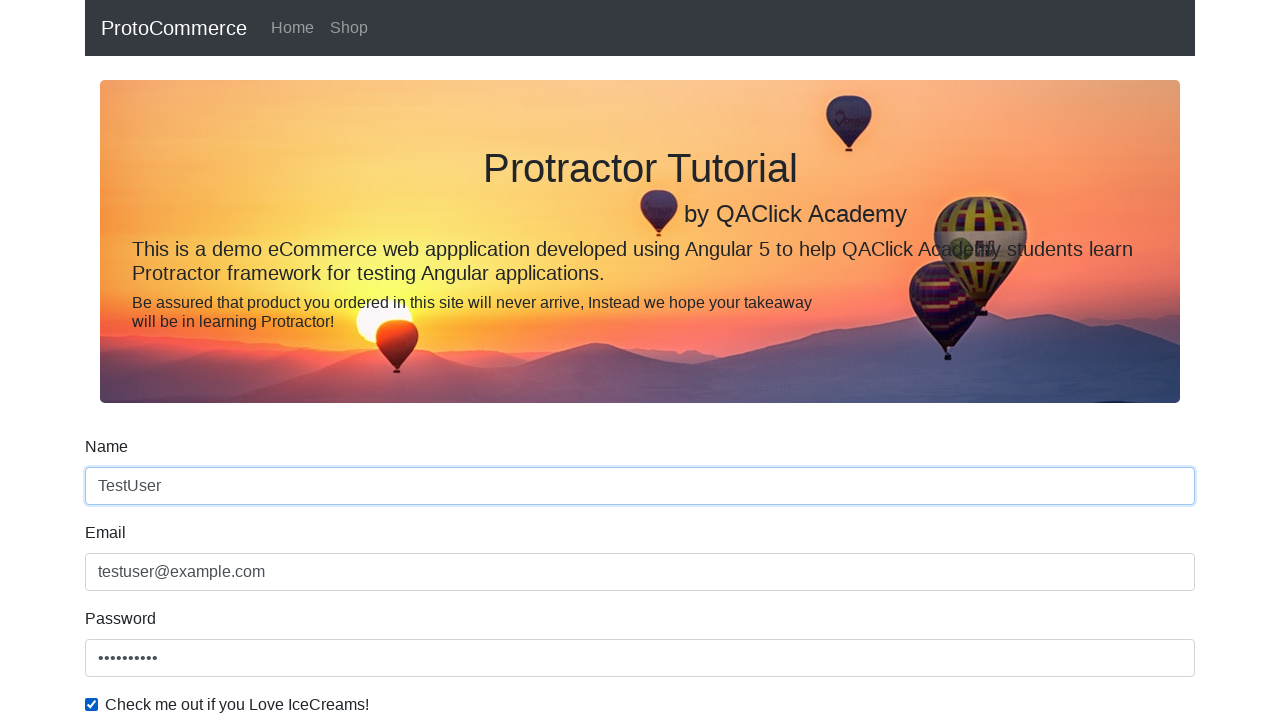

Selected radio button option at (238, 360) on #inlineRadio1
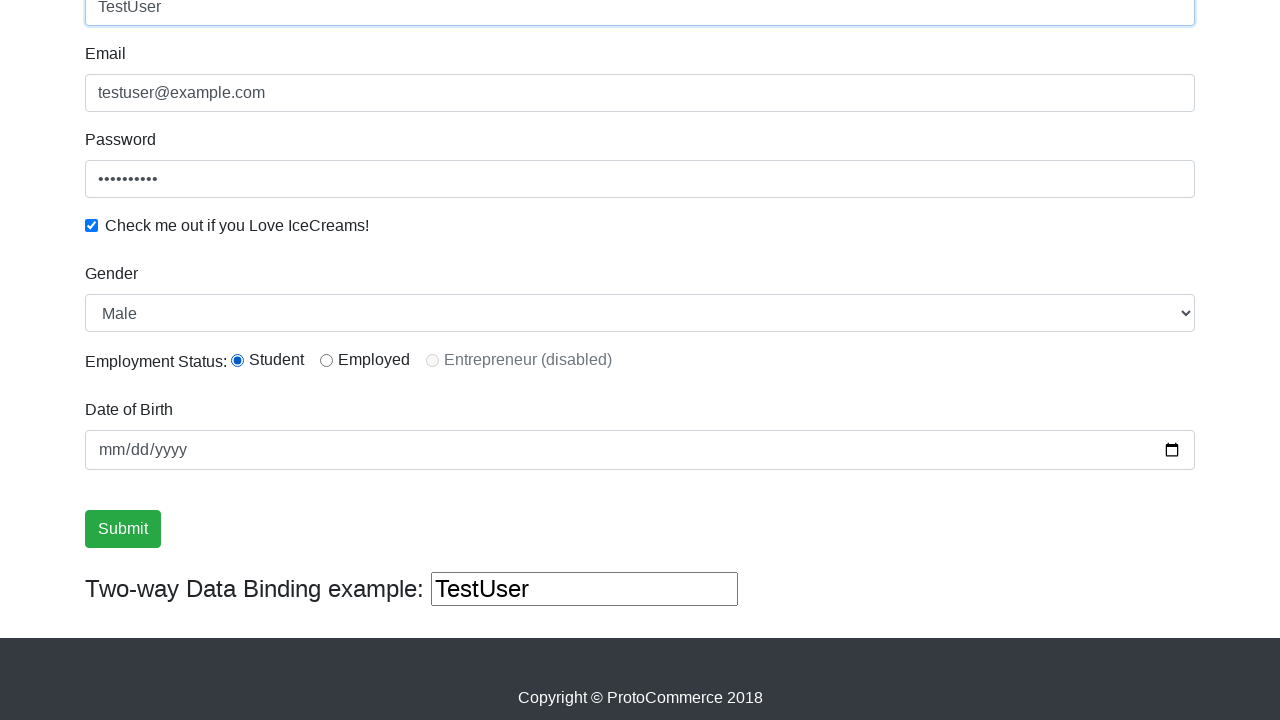

Selected 'Female' from dropdown on #exampleFormControlSelect1
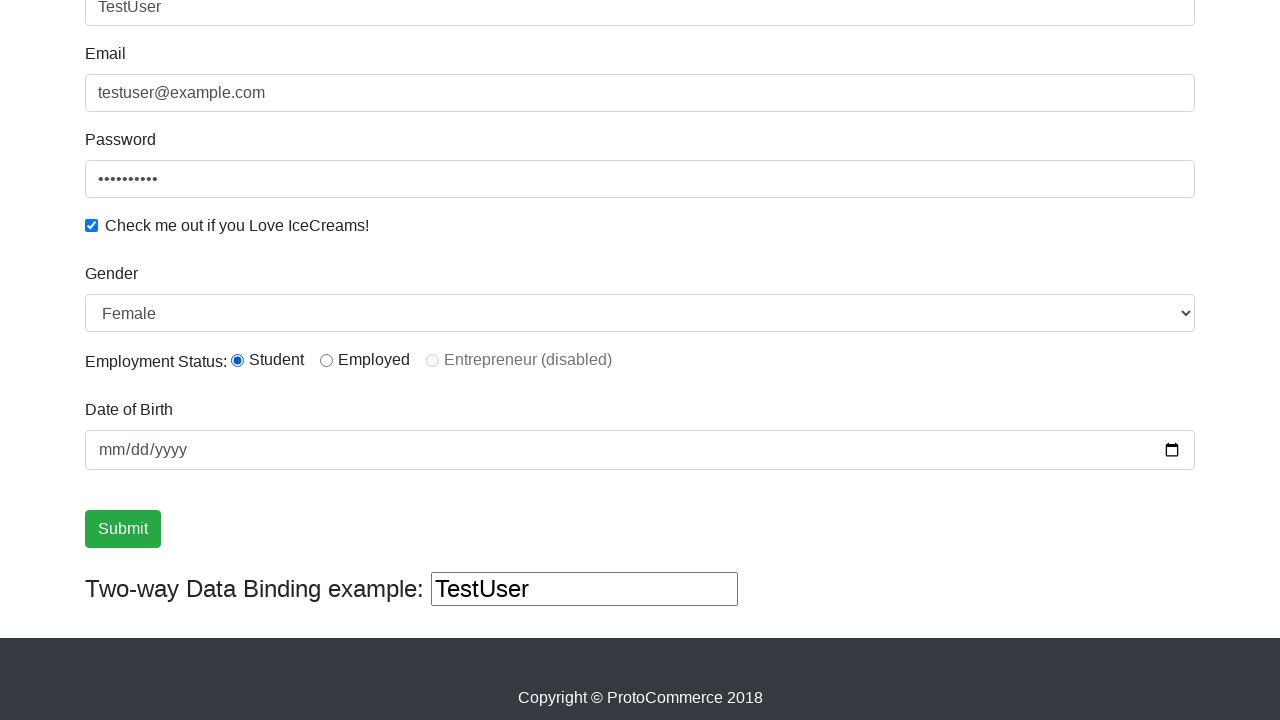

Filled additional text field with 'This is a test message' on (//input[@type='text'])[3]
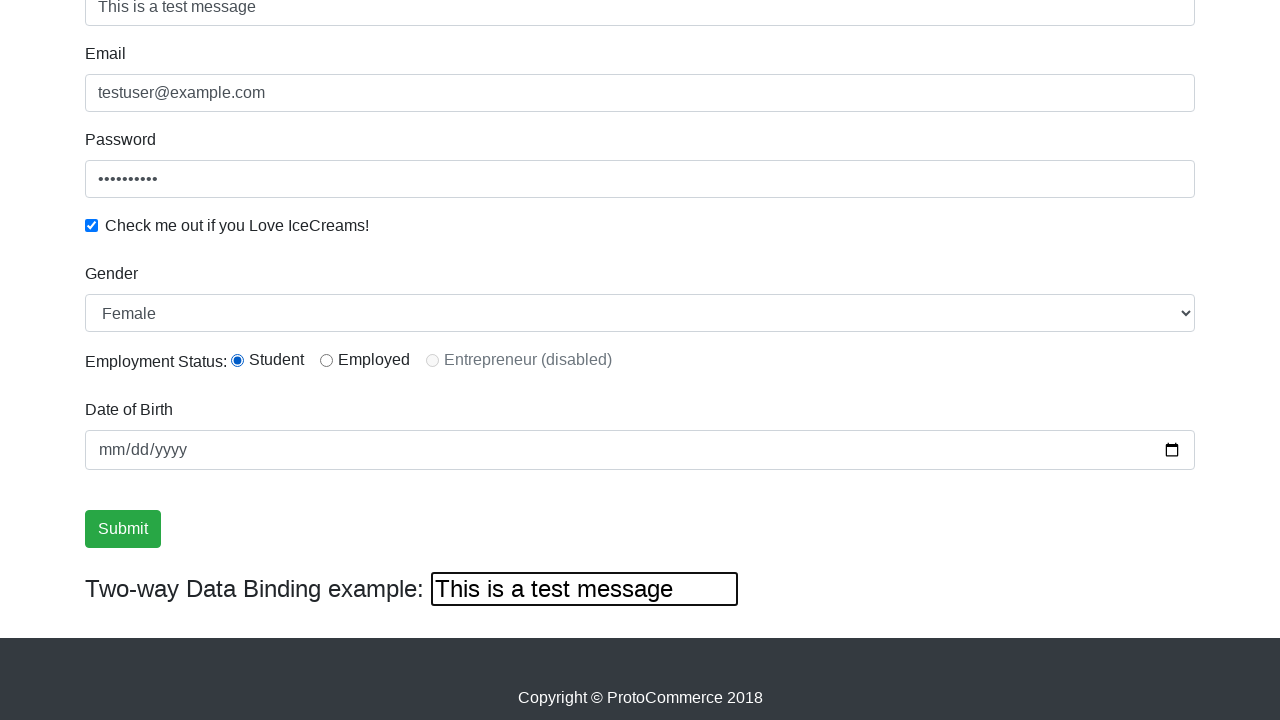

Clicked submit button to submit form at (123, 529) on input[type='submit']
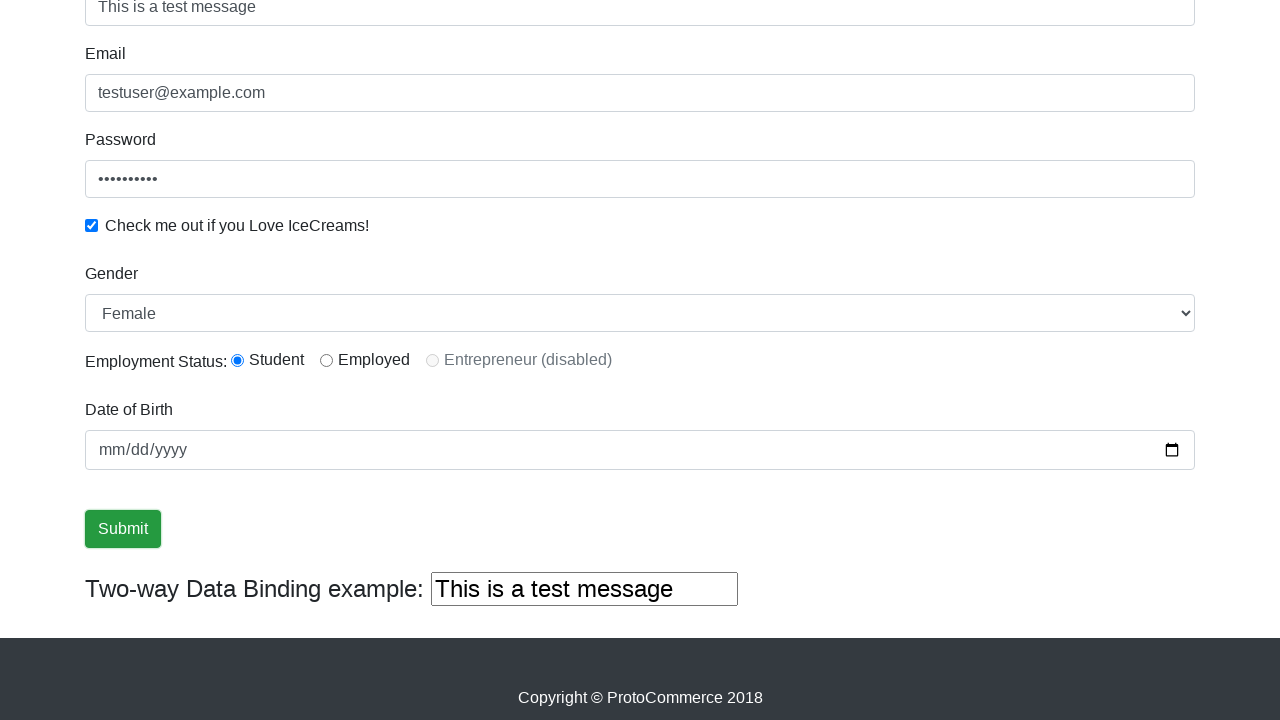

Form submission success message appeared
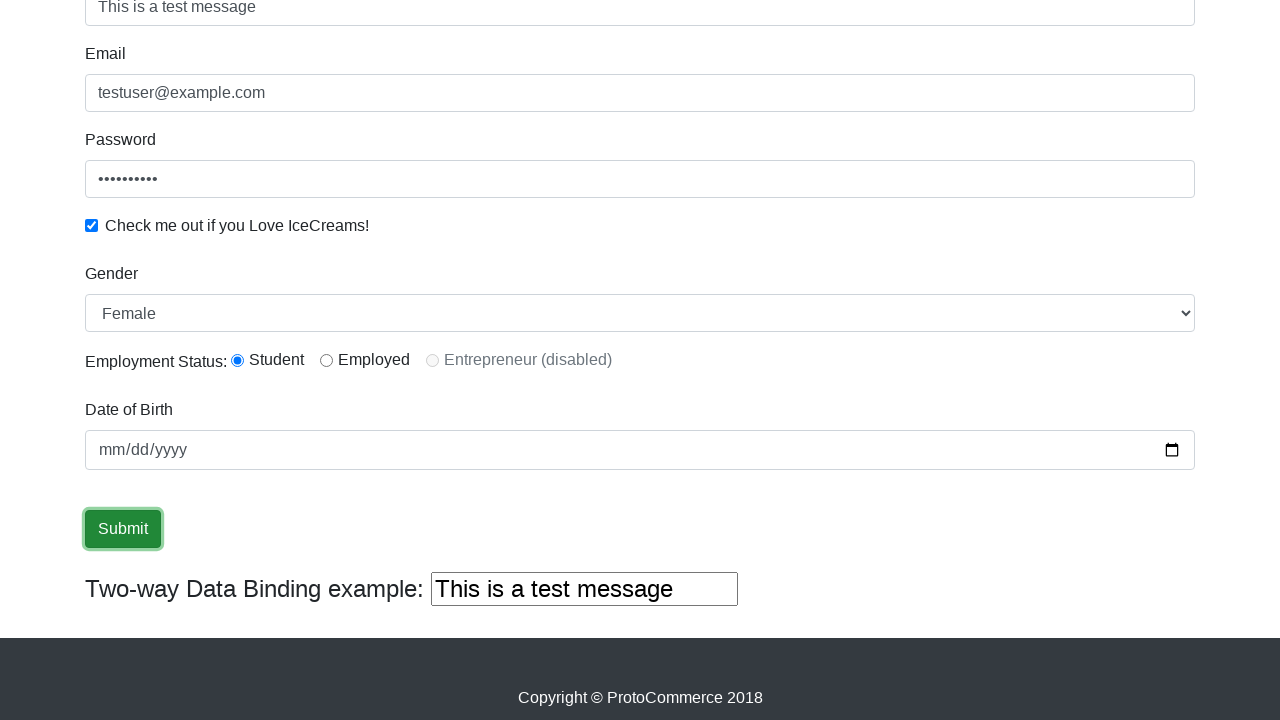

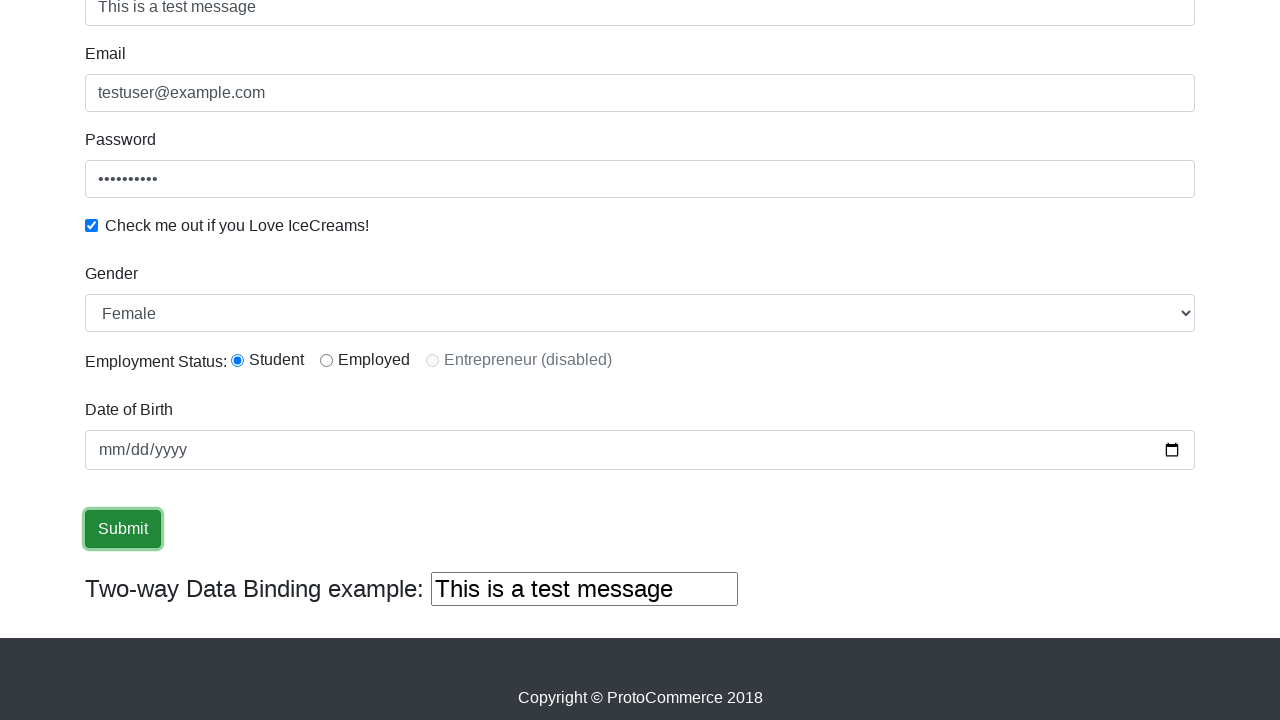